Tests clicking on the About Us navigation link and verifying the modal appears

Starting URL: https://www.demoblaze.com/

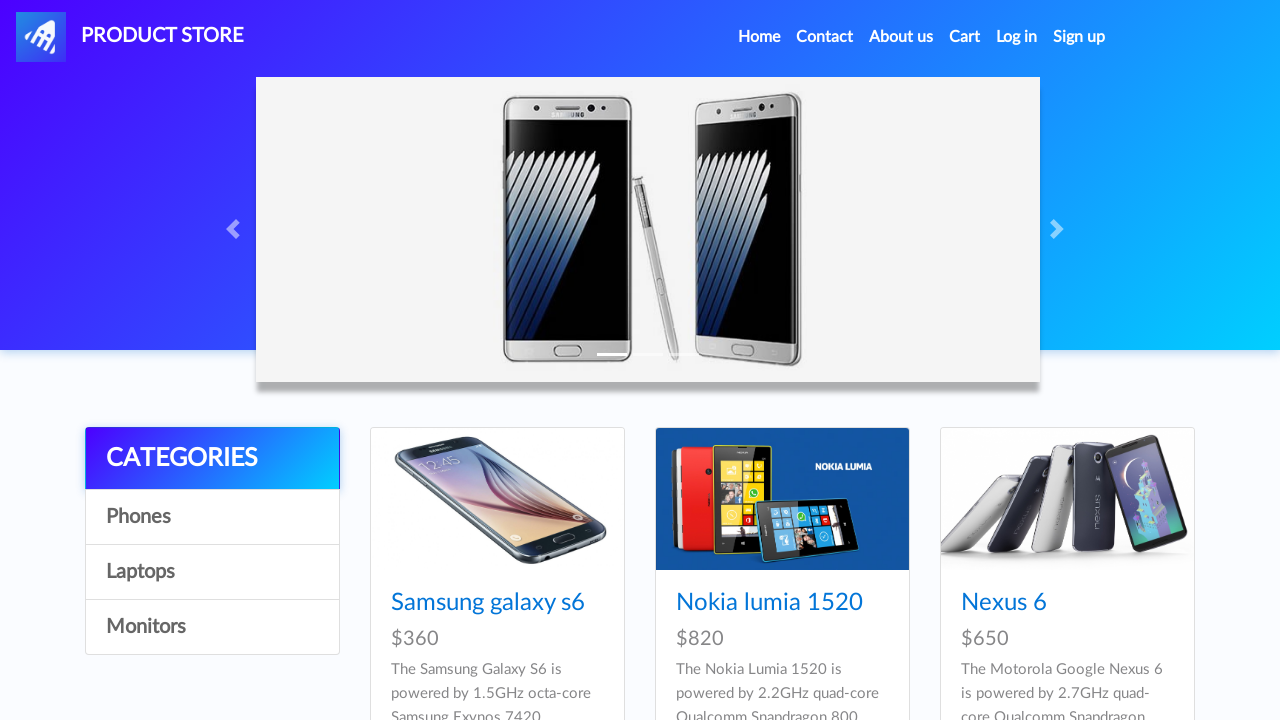

Clicked on About Us navigation link at (901, 37) on xpath=//*[@id='navbarExample']/ul/li[3]/a
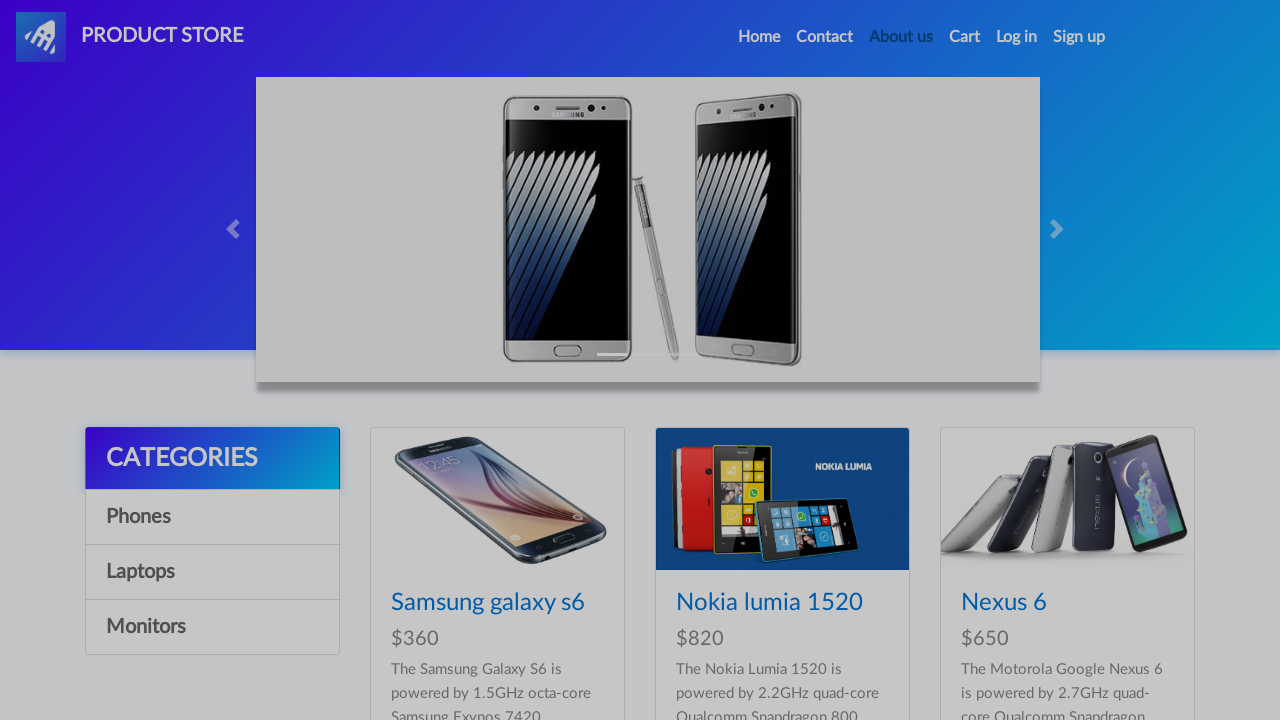

About Us modal appeared and loaded
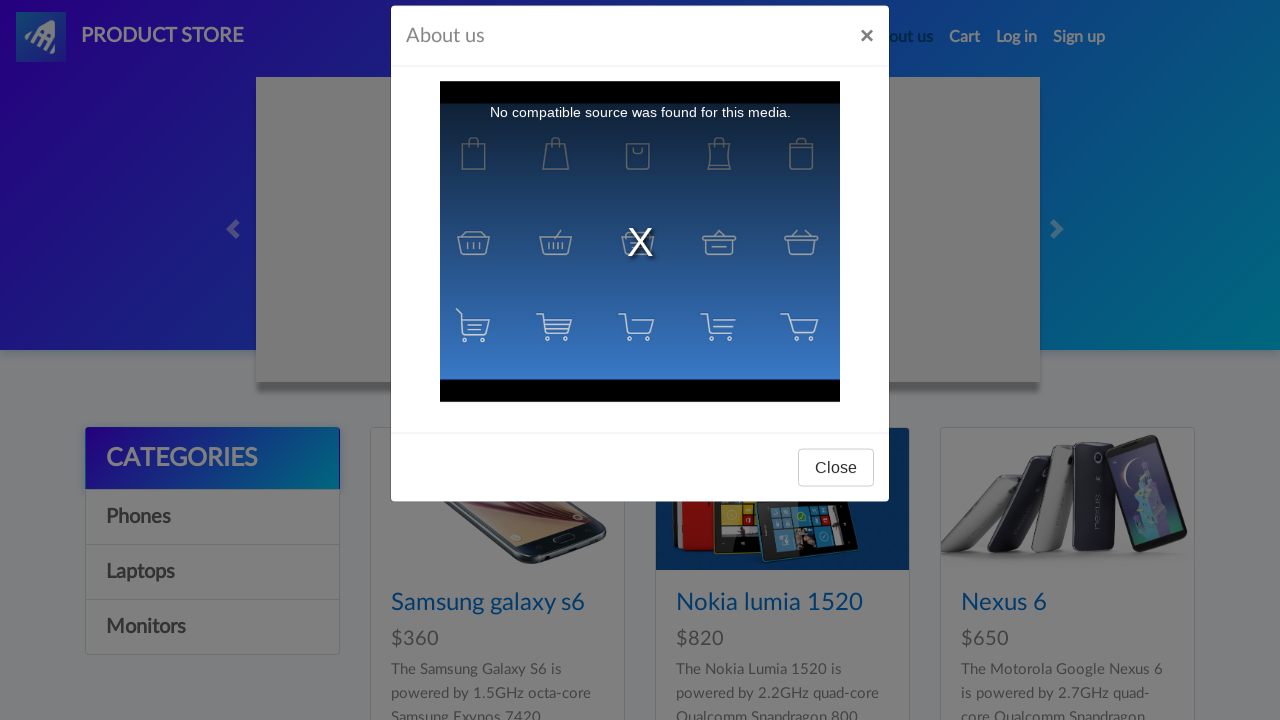

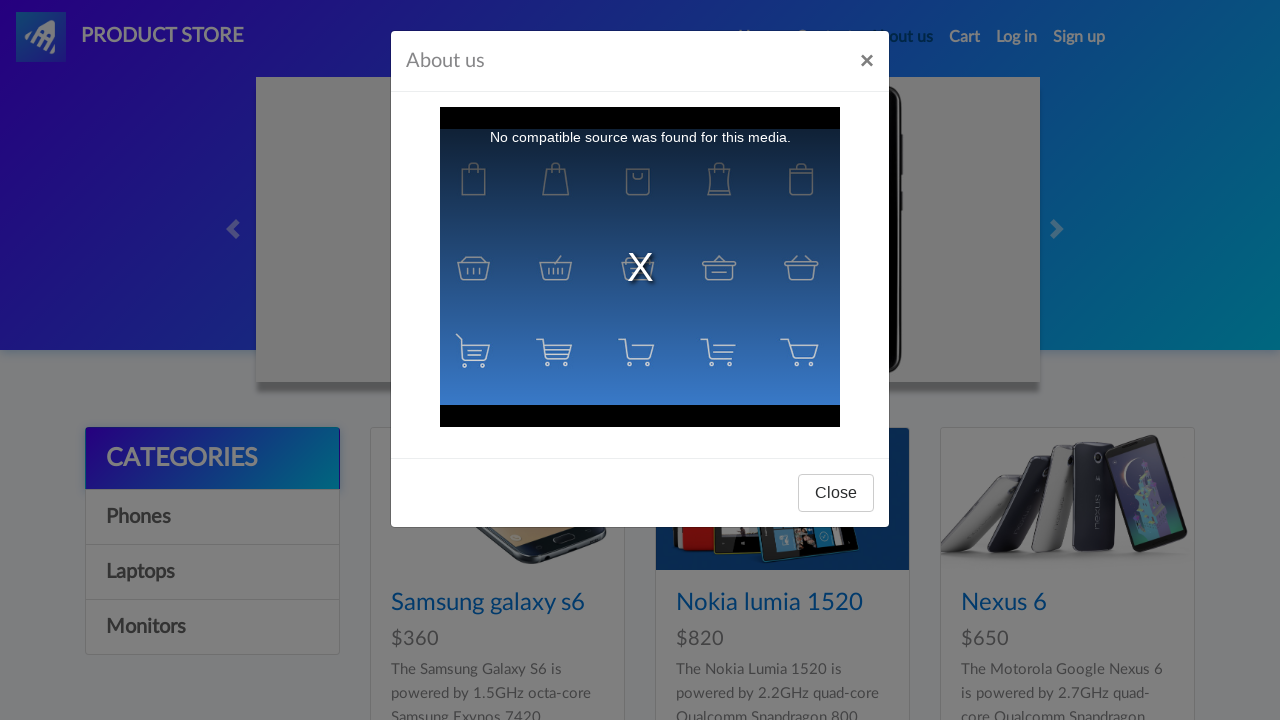